Tests drag and drop using move, click-hold, and release actions

Starting URL: https://www.qa-practice.com/elements/dragndrop/boxes

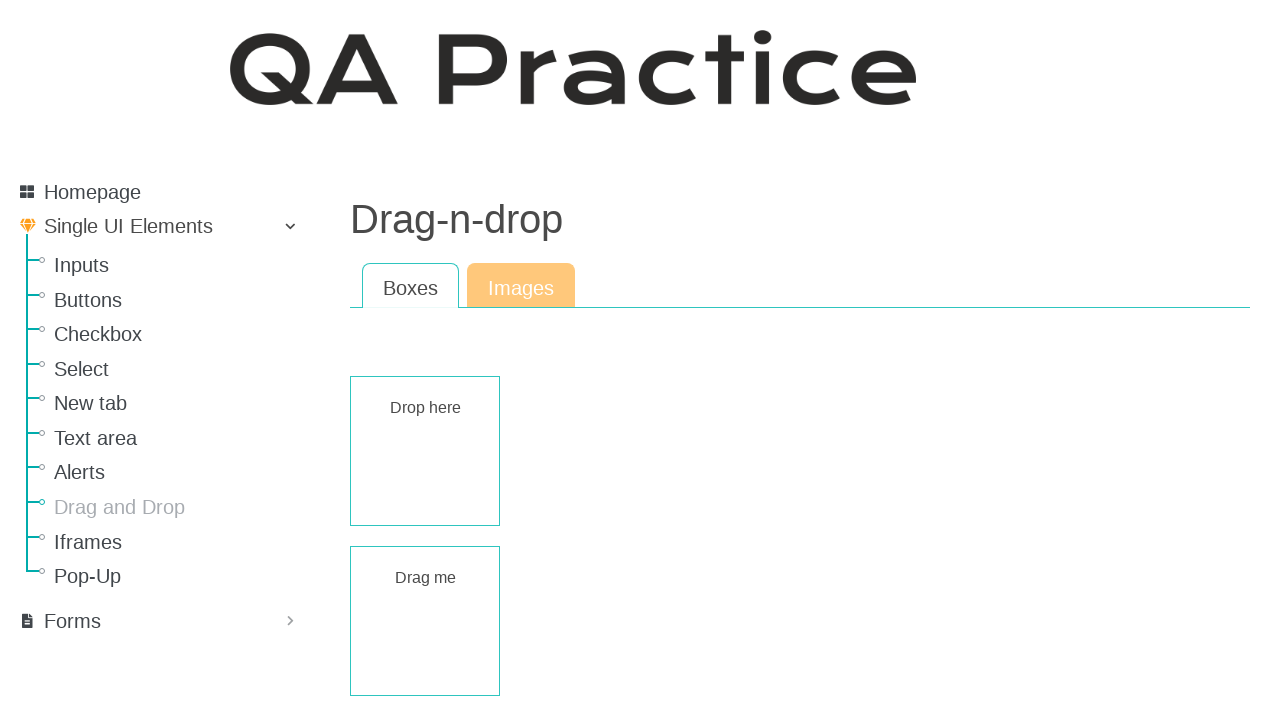

Waited for draggable element to load
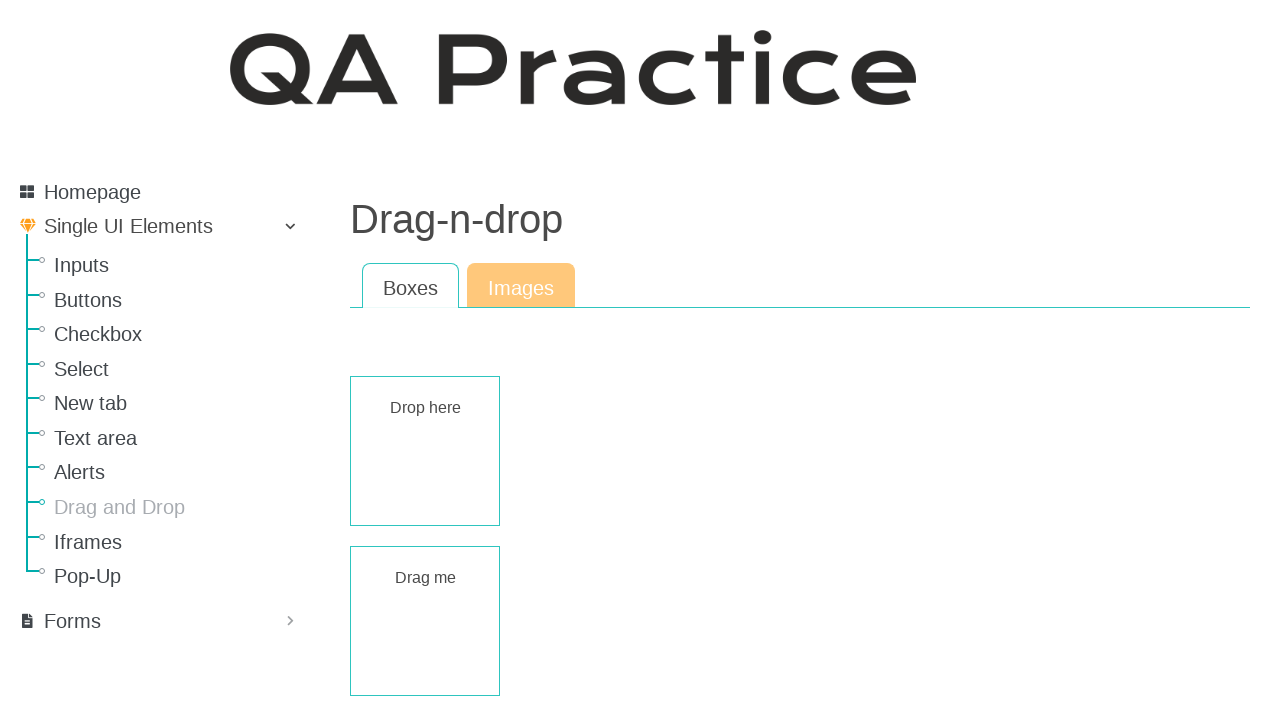

Waited for droppable element to load
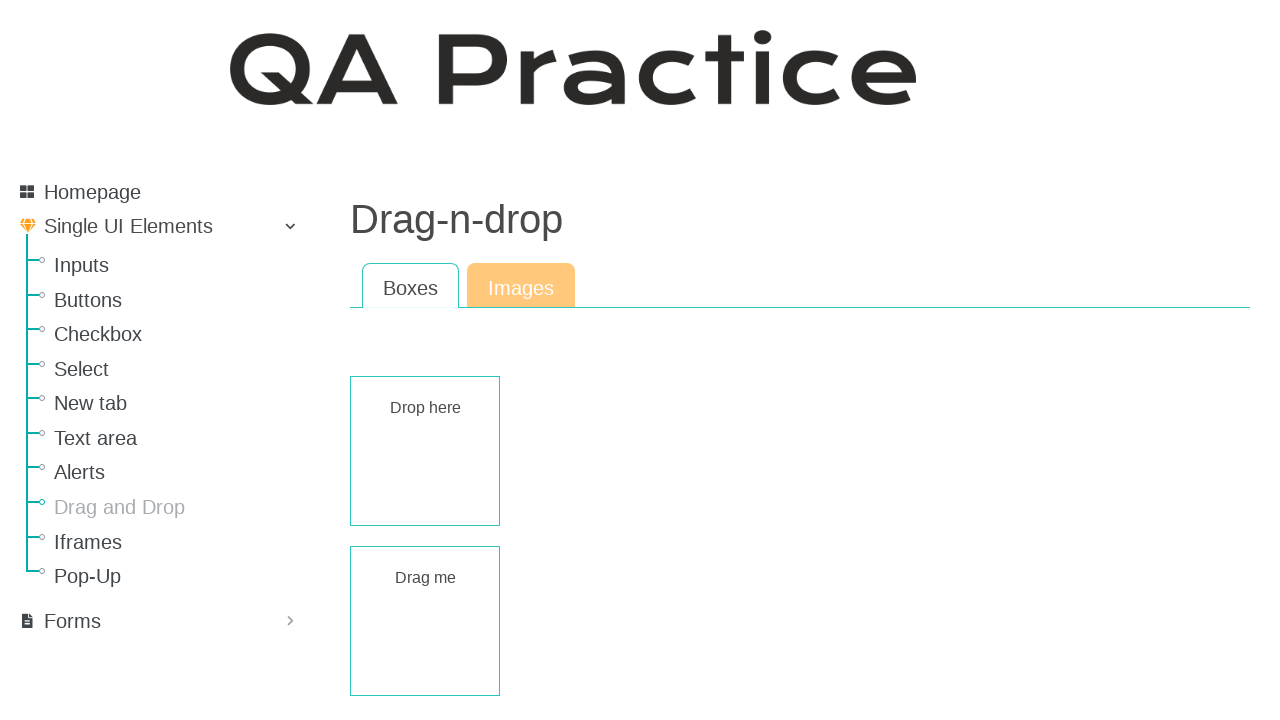

Dragged and dropped box to target area at (425, 451)
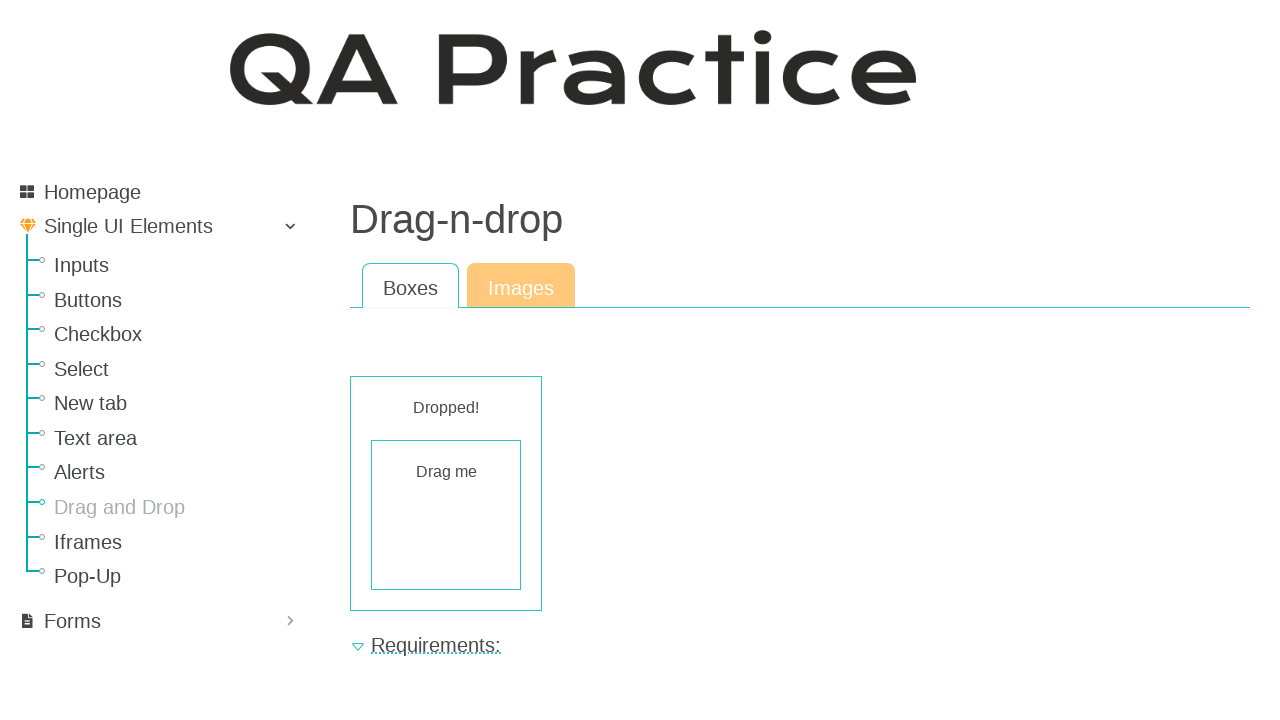

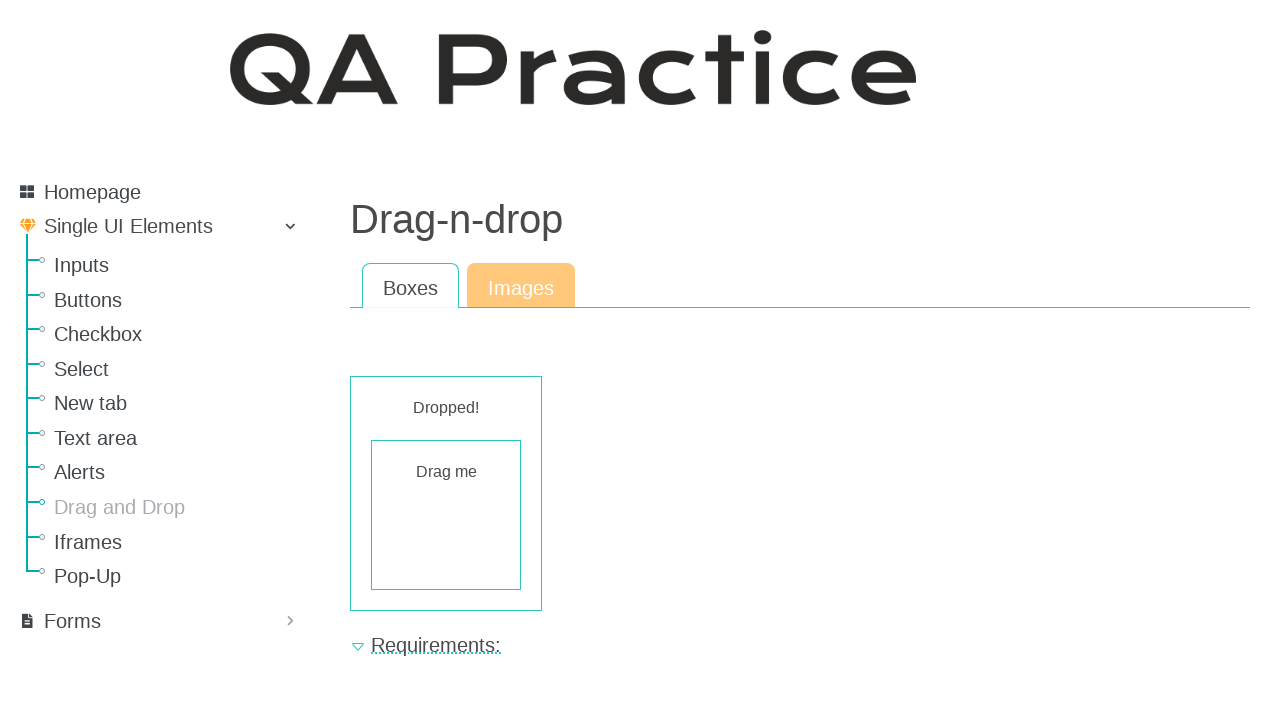